Tests the complete login and logout flow, verifying return to login page after logout

Starting URL: https://the-internet.herokuapp.com/login

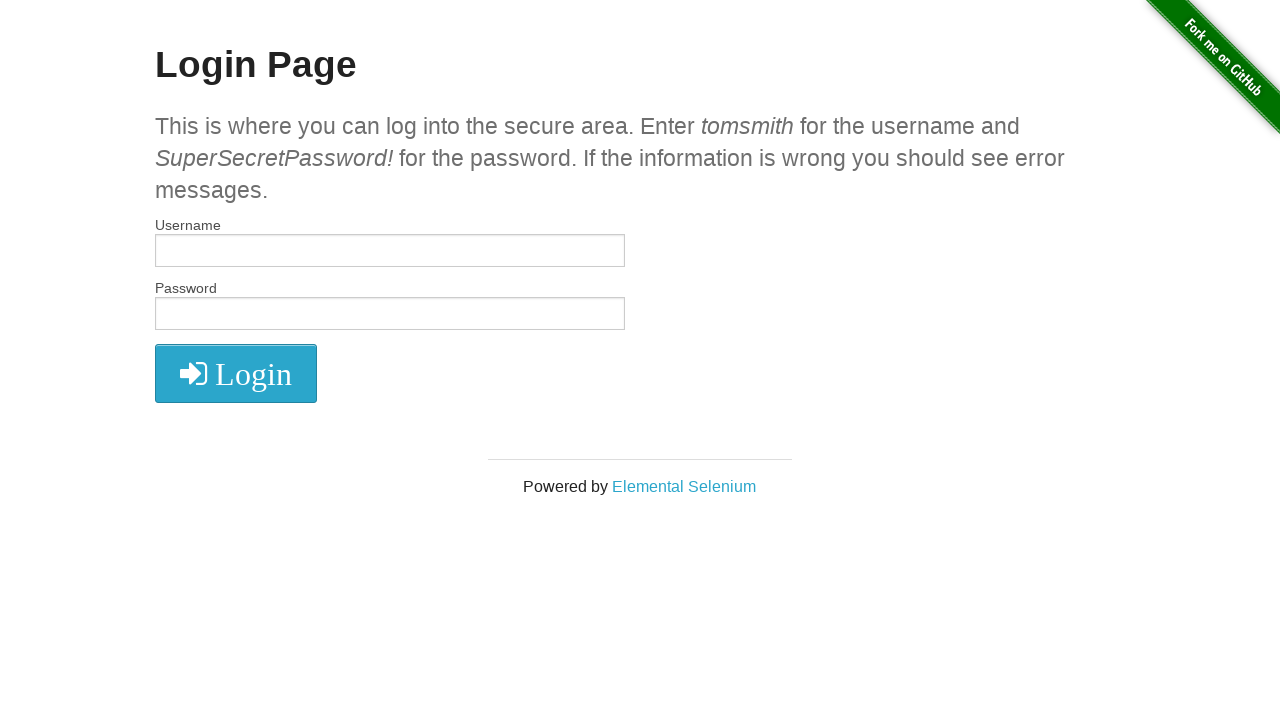

Filled username field with 'tomsmith' on #username
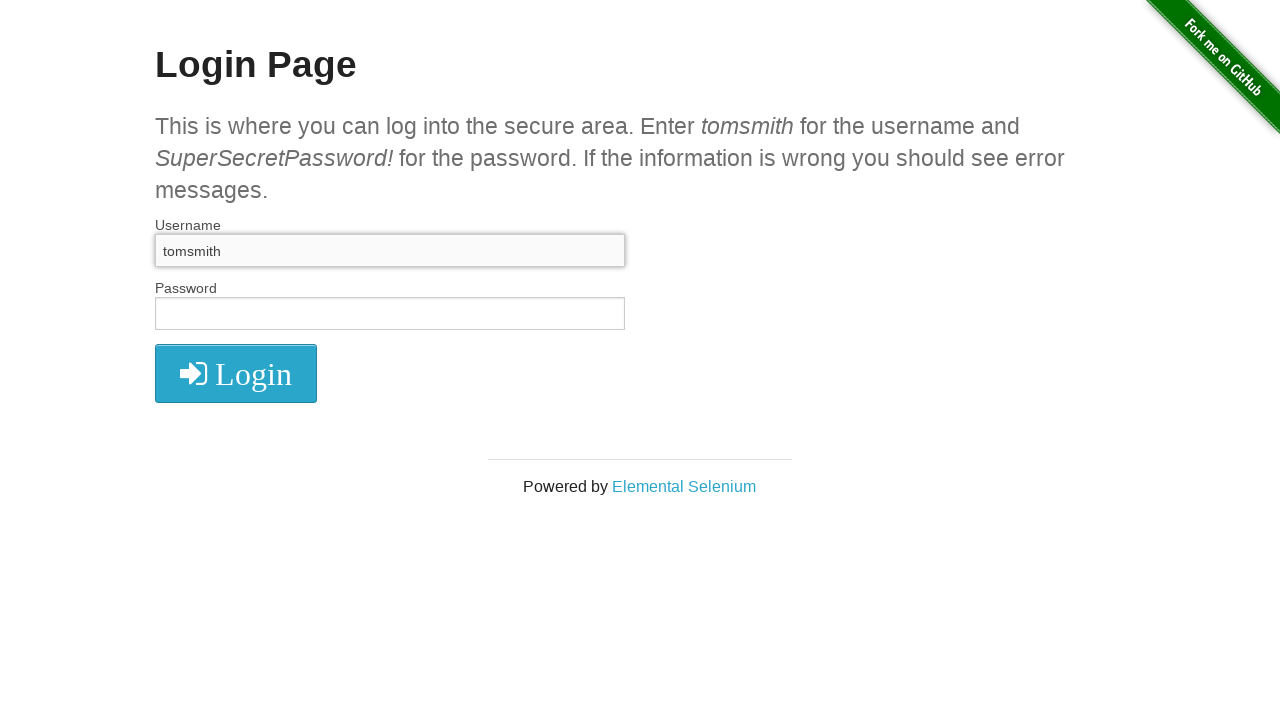

Filled password field with 'SuperSecretPassword!' on #password
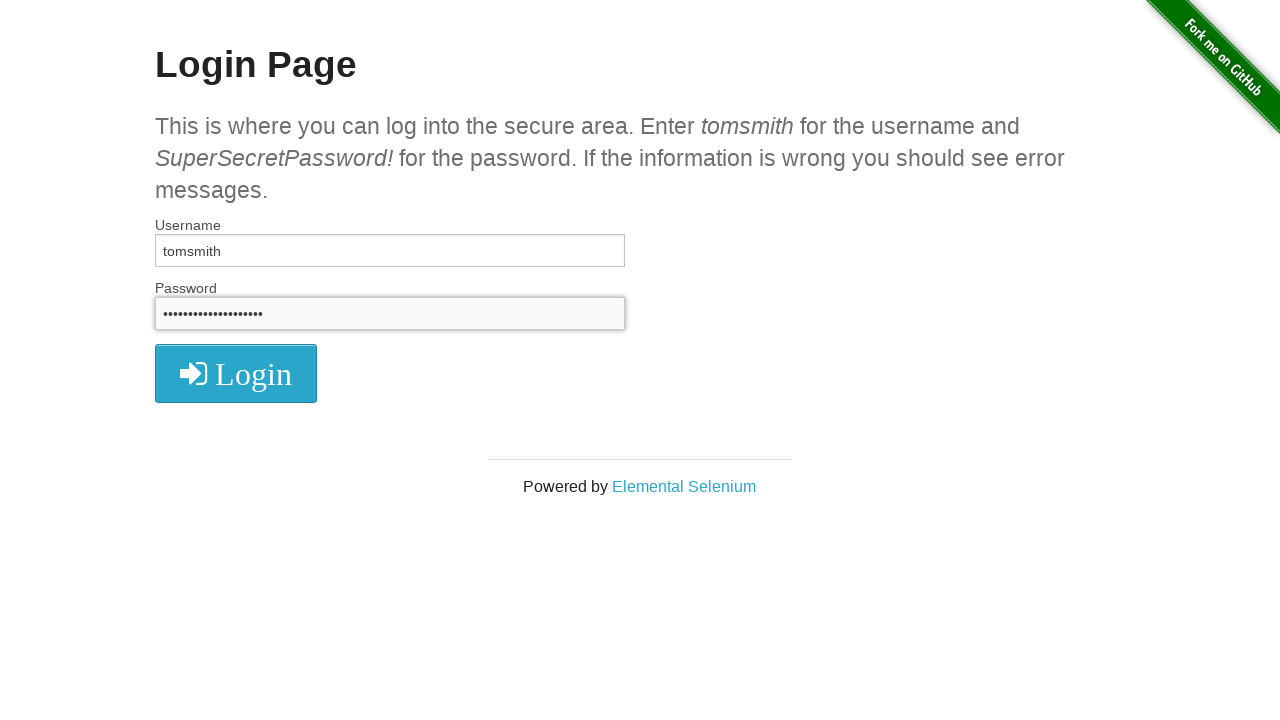

Clicked login button to authenticate at (236, 374) on .fa-sign-in
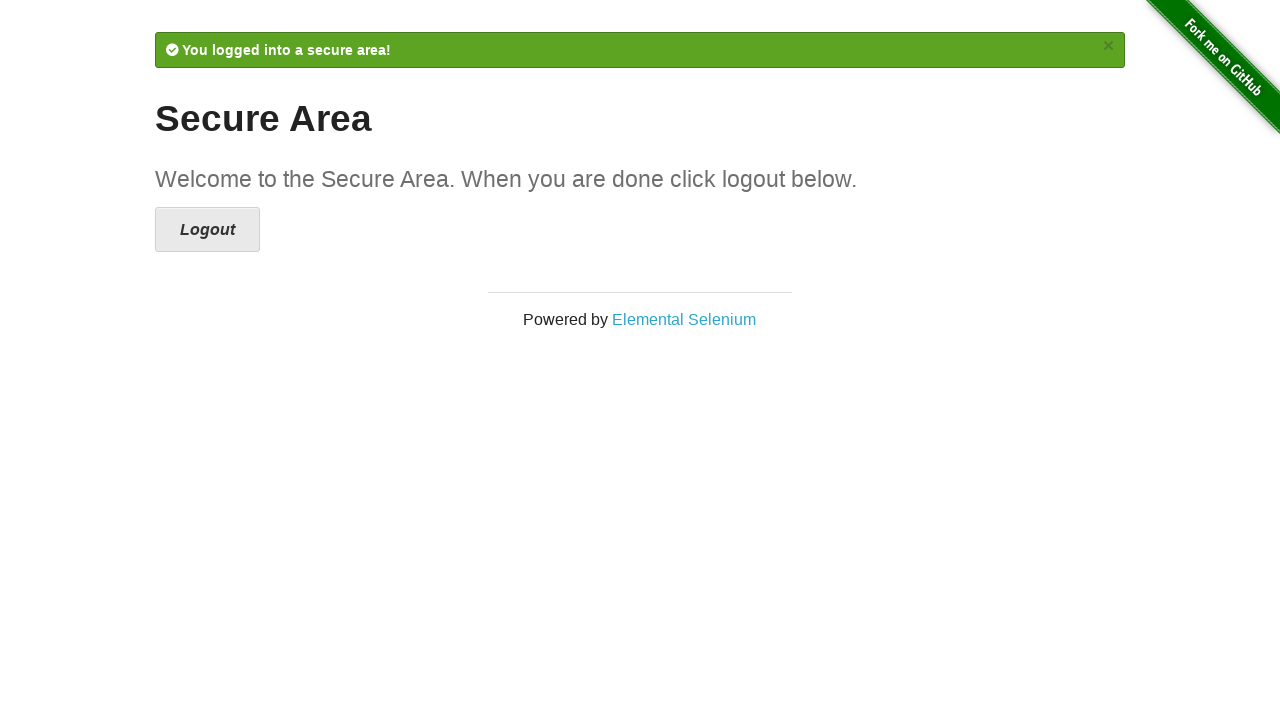

Clicked logout button at (208, 230) on .icon-signout
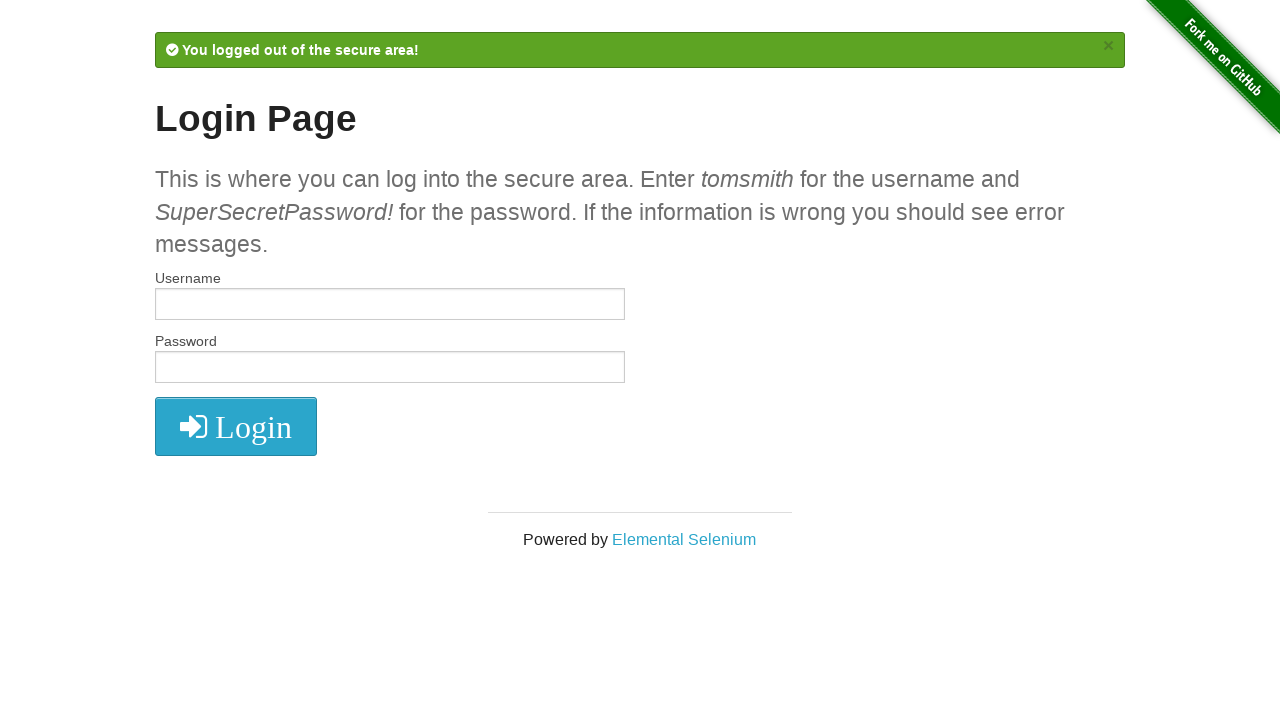

Verified return to login page after logout
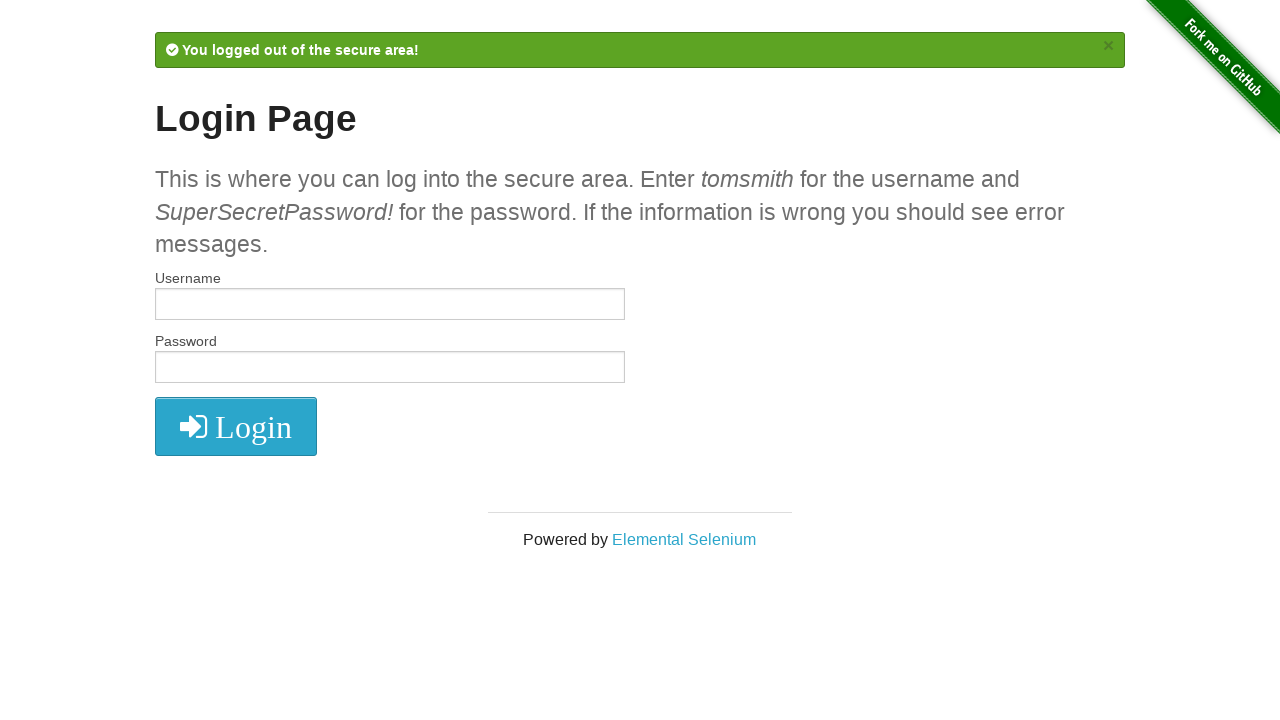

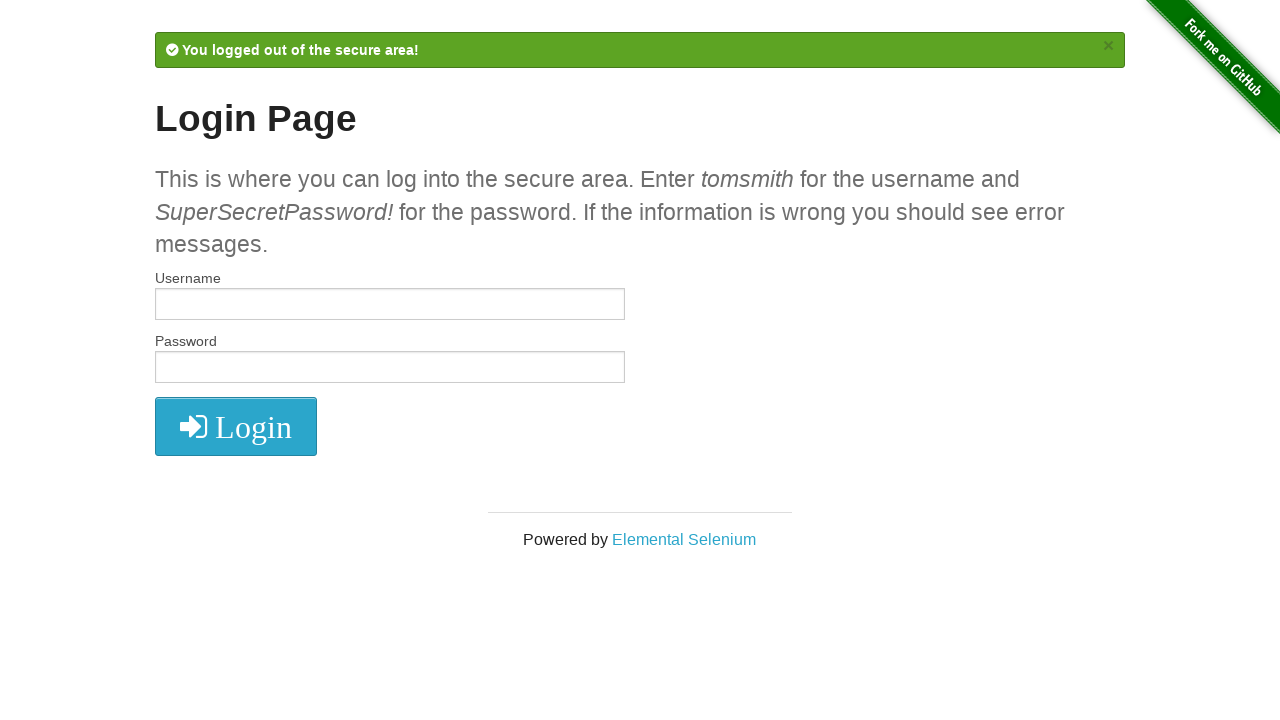